Tests checkbox functionality by clicking both checkboxes to toggle their states and verifying the checked attributes

Starting URL: https://the-internet.herokuapp.com/checkboxes

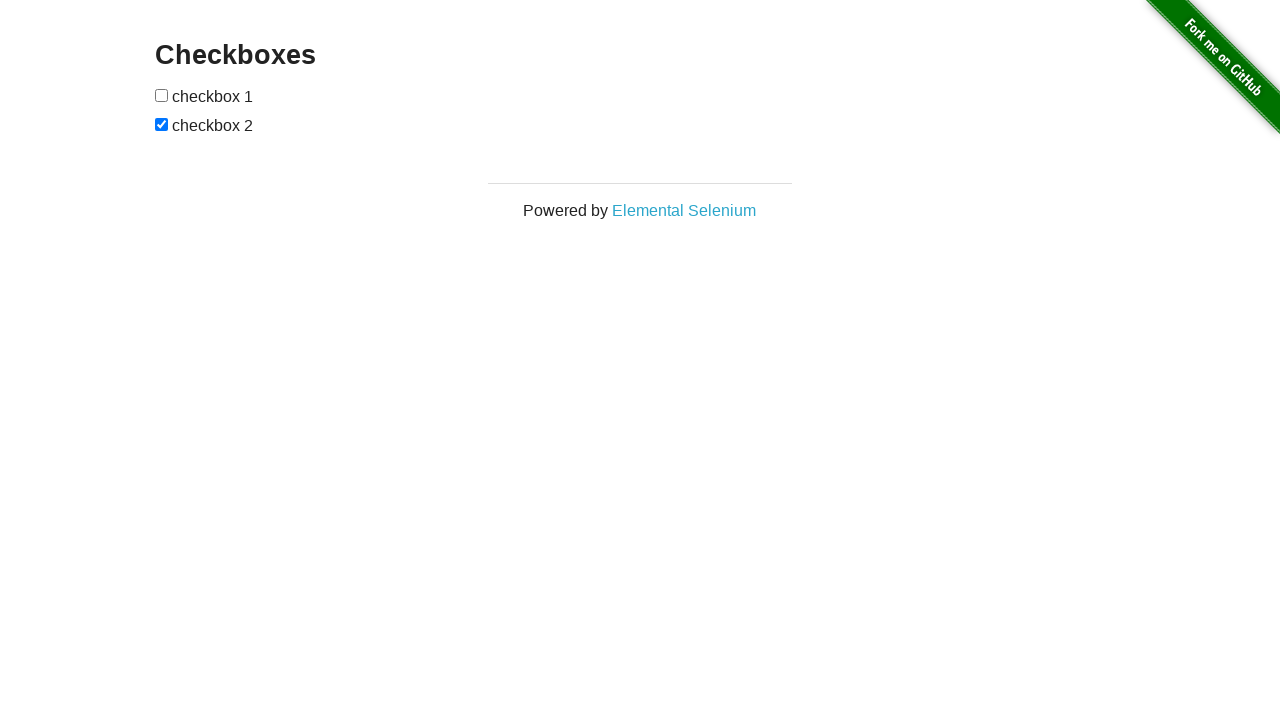

Clicked first checkbox to toggle its state at (162, 95) on #checkboxes > input:nth-child(1)
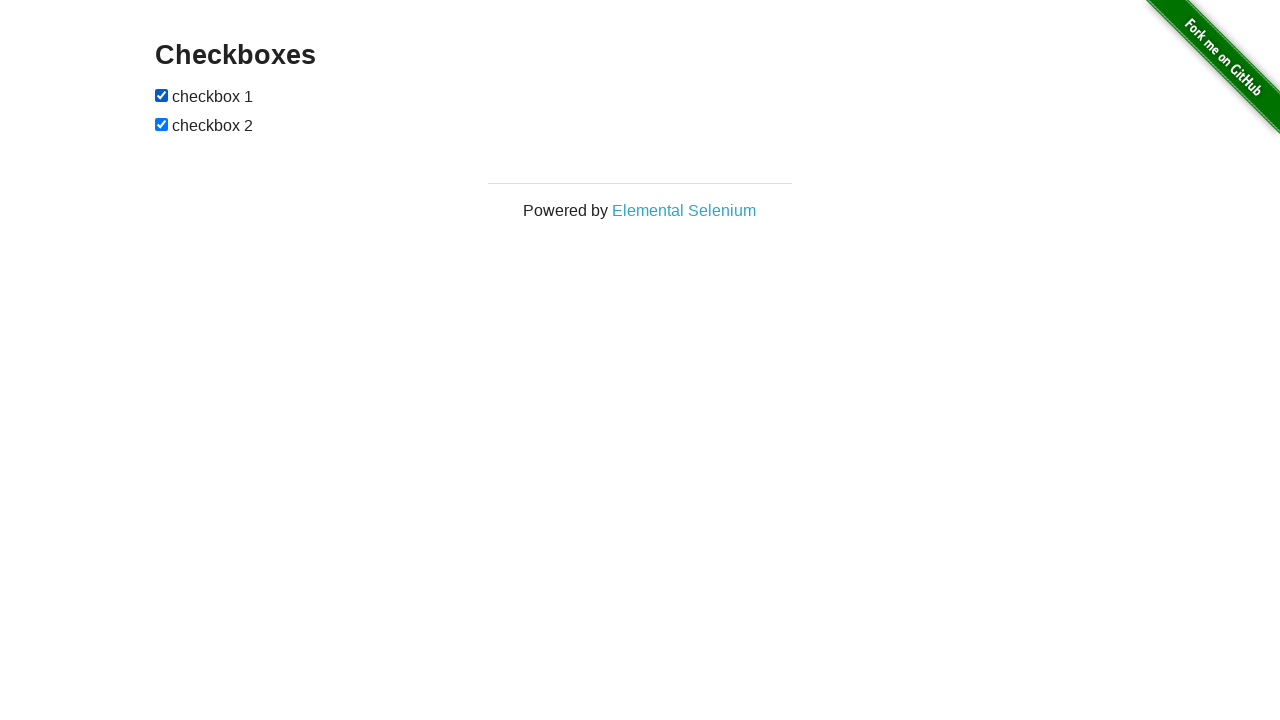

Clicked second checkbox to toggle its state at (162, 124) on #checkboxes > input:nth-child(3)
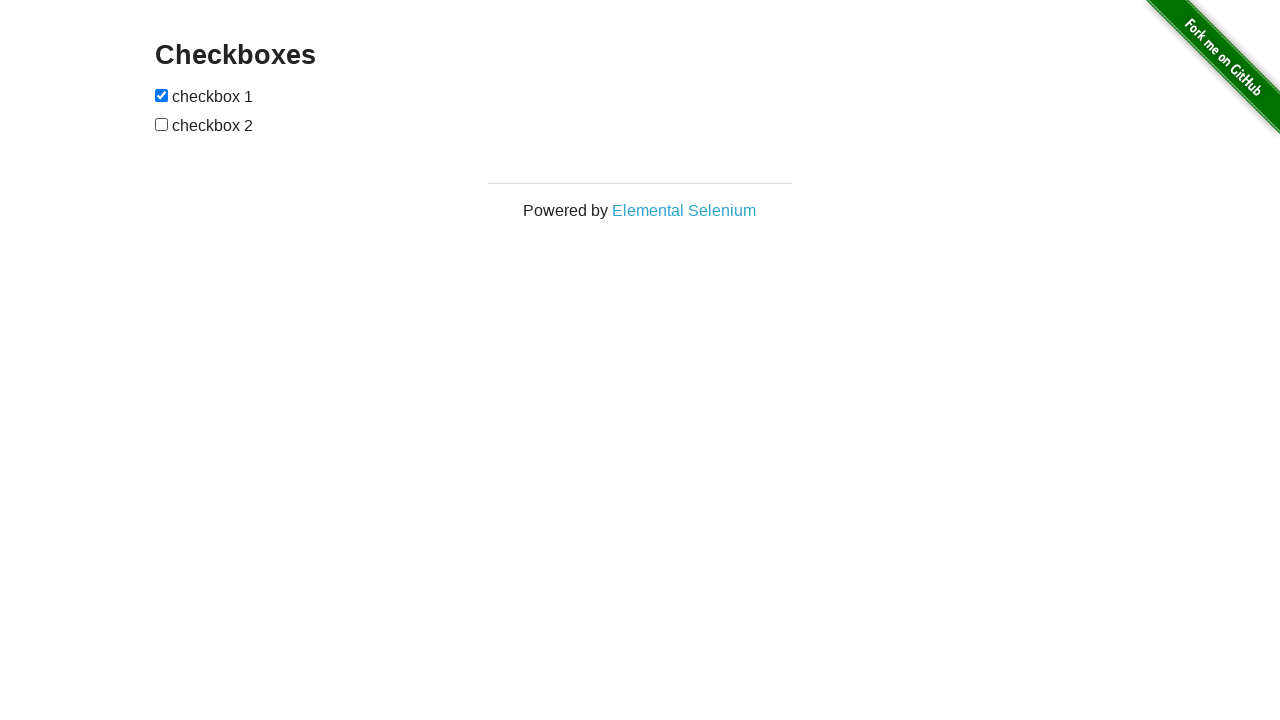

Located first checkbox element
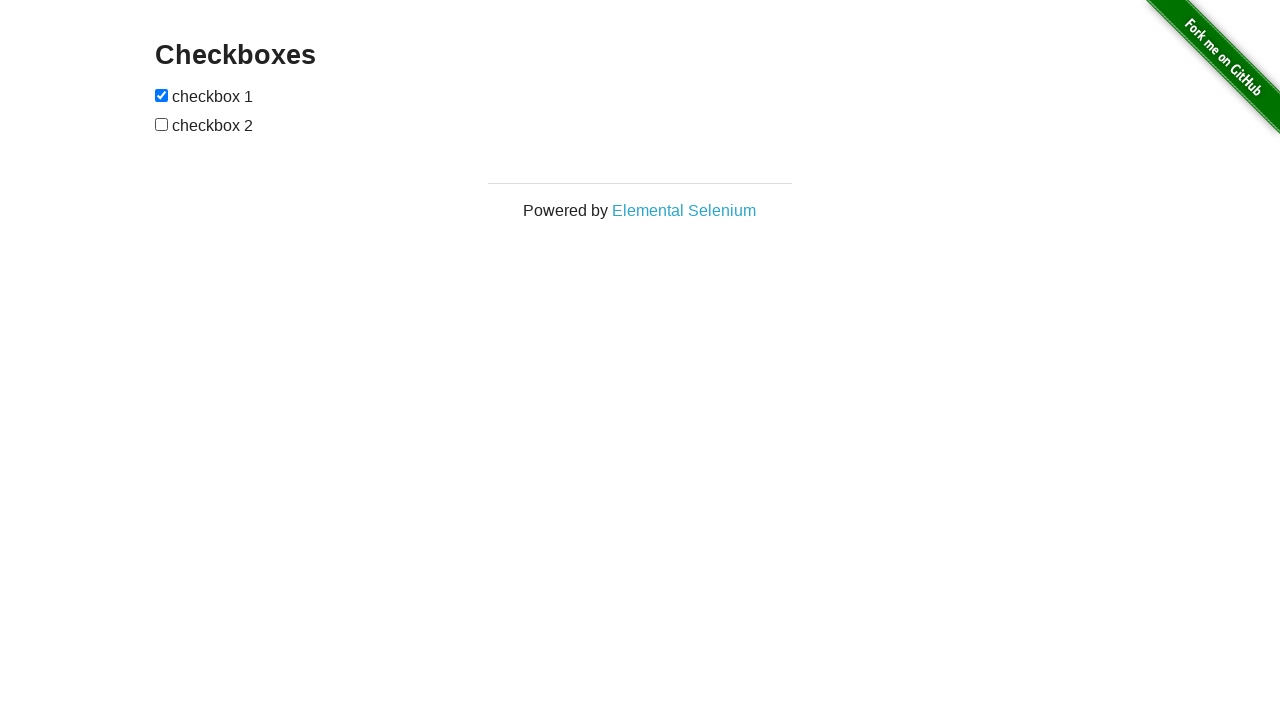

Located second checkbox element
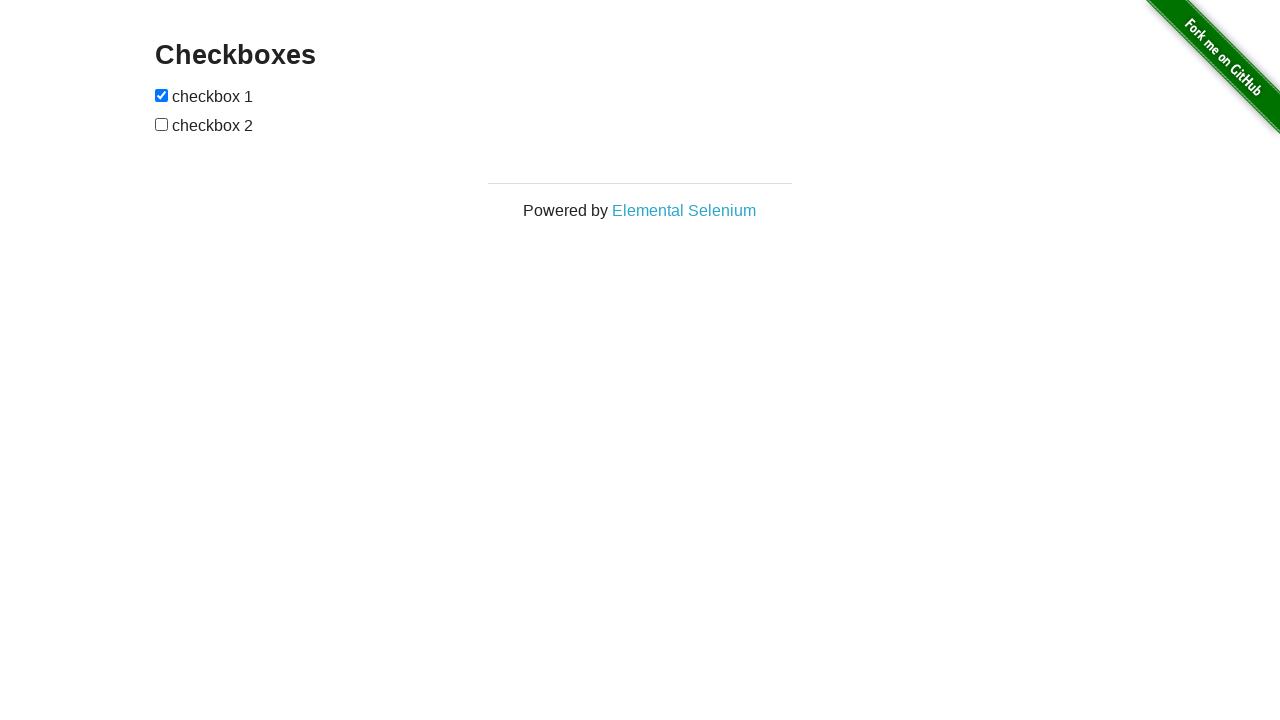

Verified first checkbox is checked
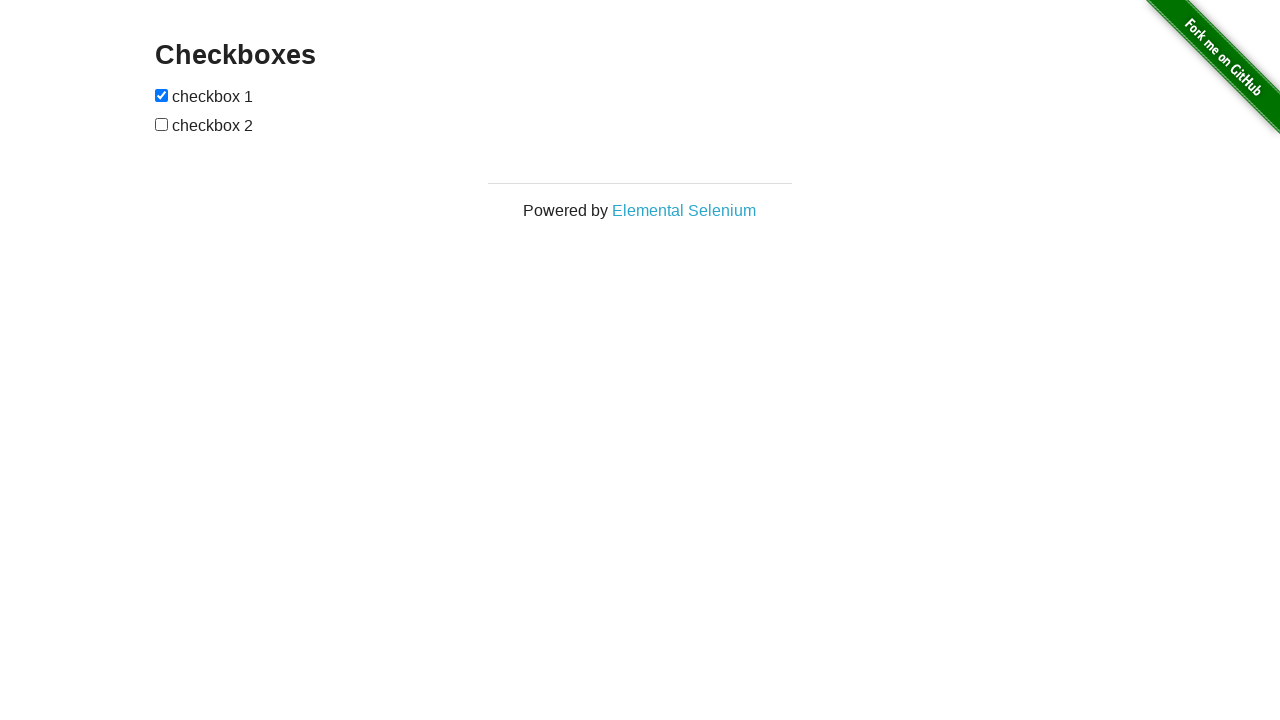

Verified second checkbox is unchecked
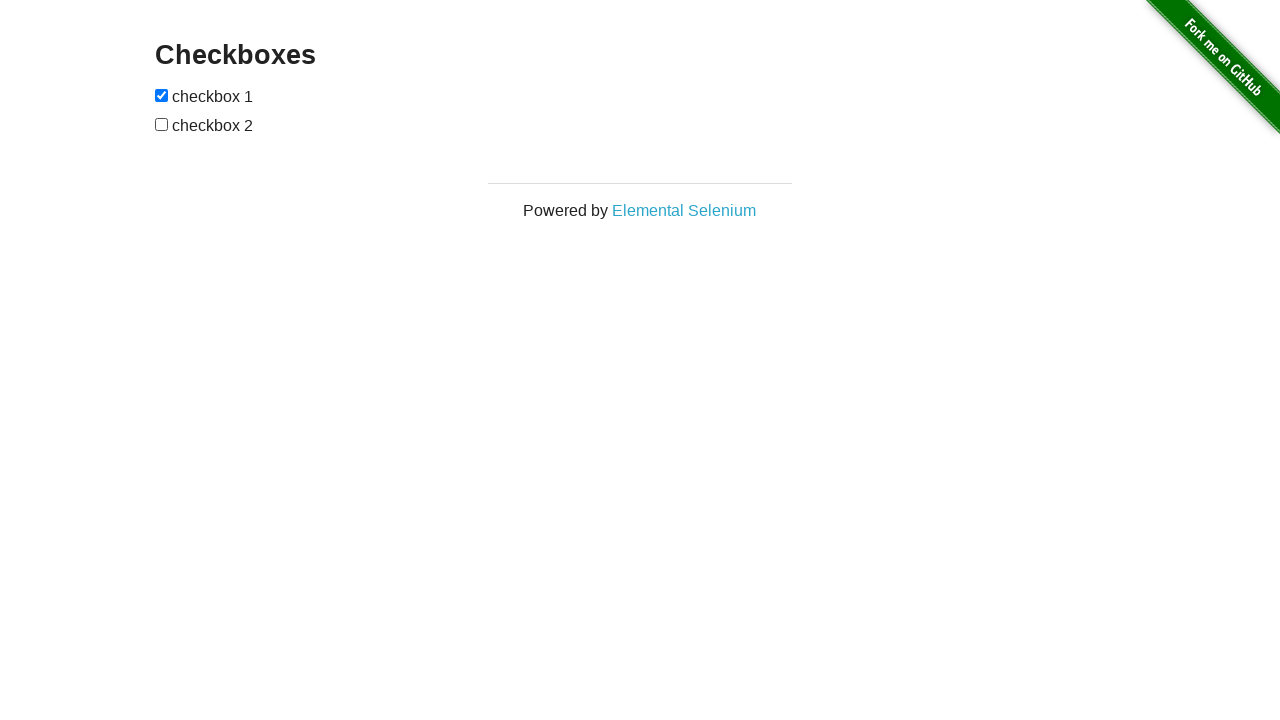

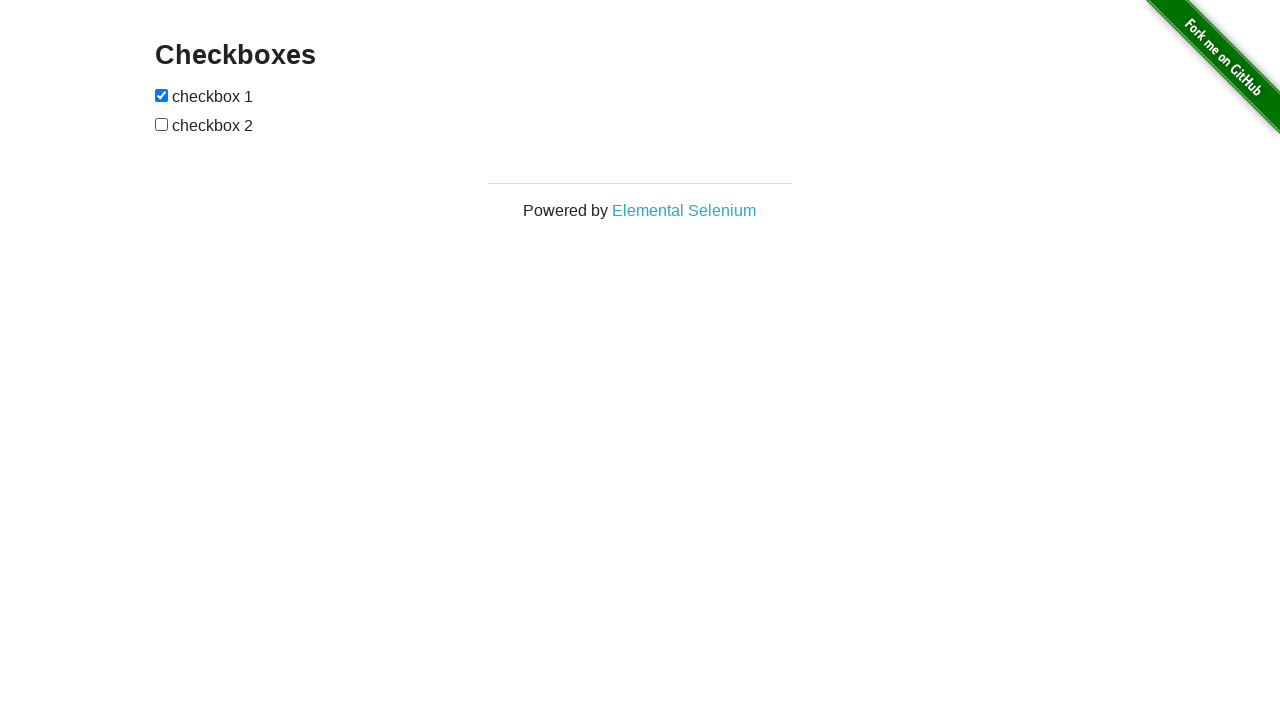